Clicks on the Register link in the account section

Starting URL: https://www.redmine.org/

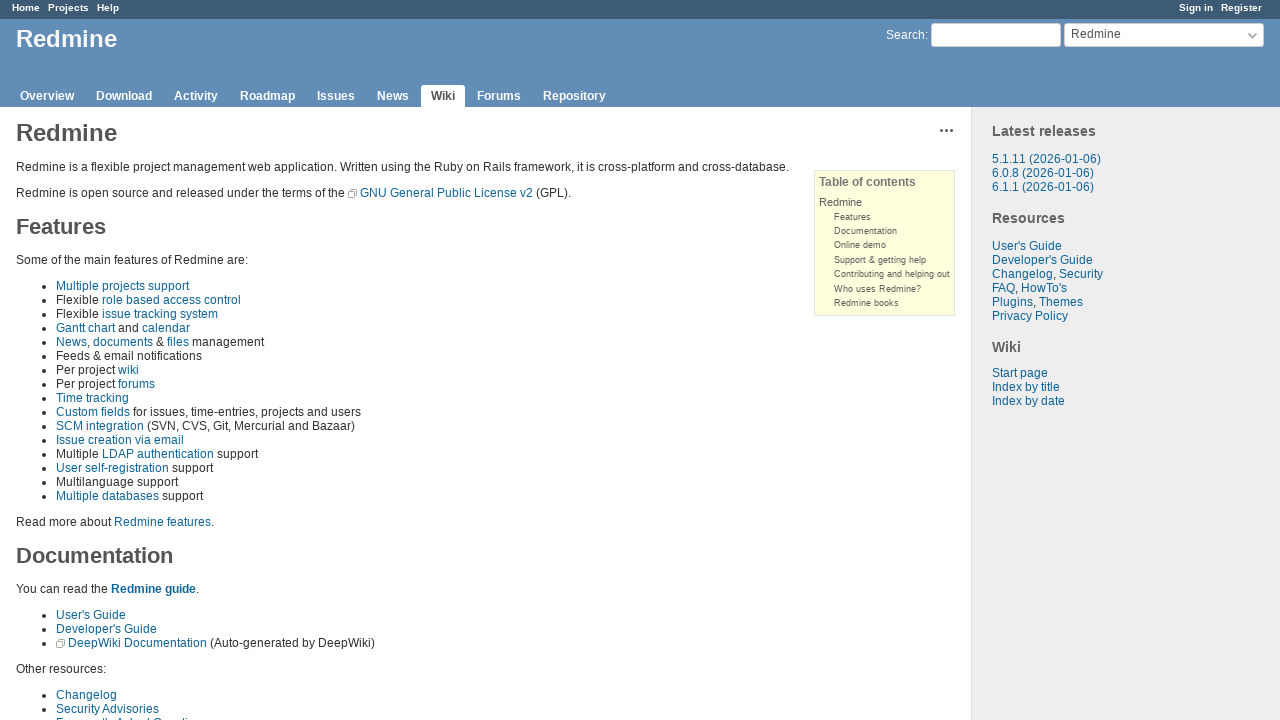

Navigated to https://www.redmine.org/
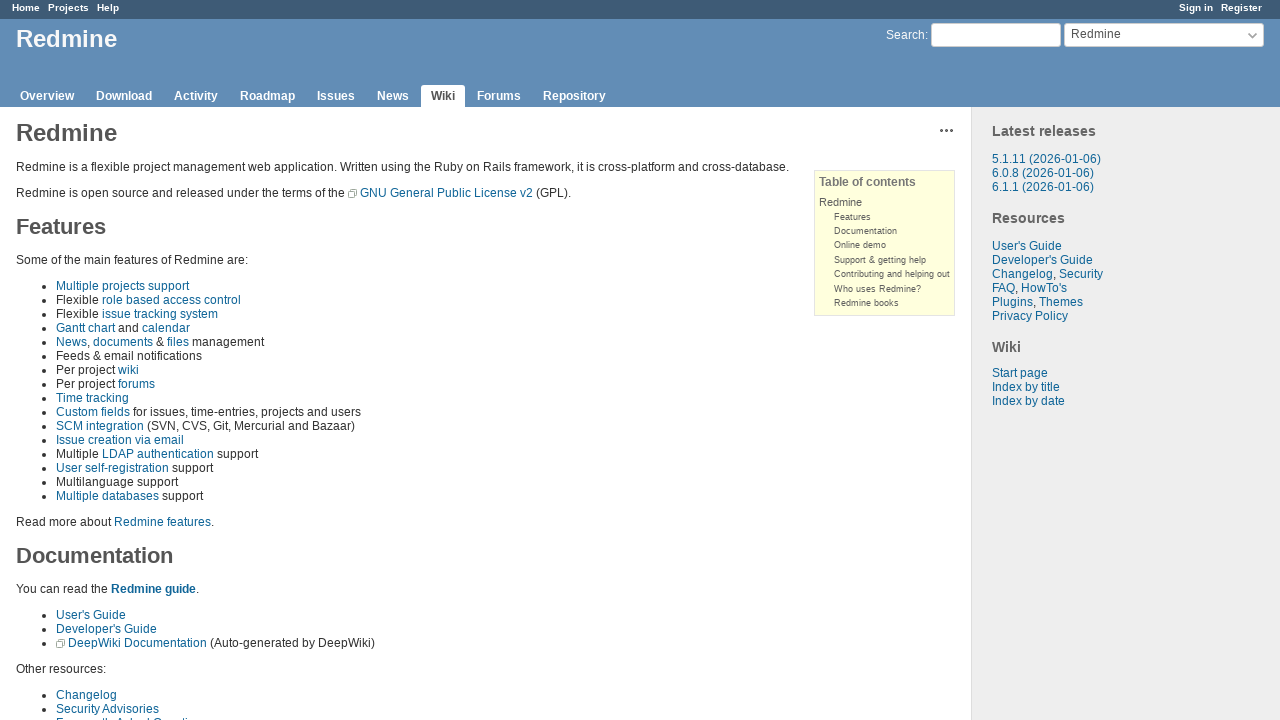

Clicked on the Register link in the account section at (1242, 8) on xpath=//*[@id="account"]/ul/li[2]/a
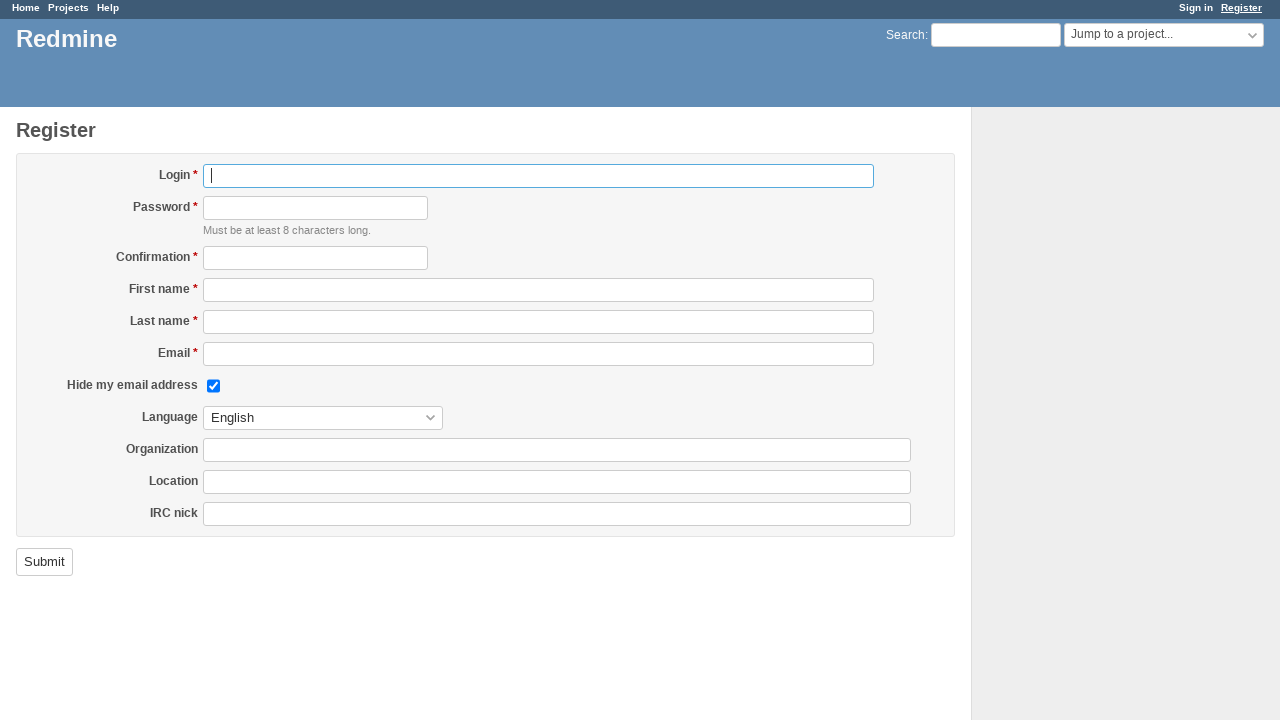

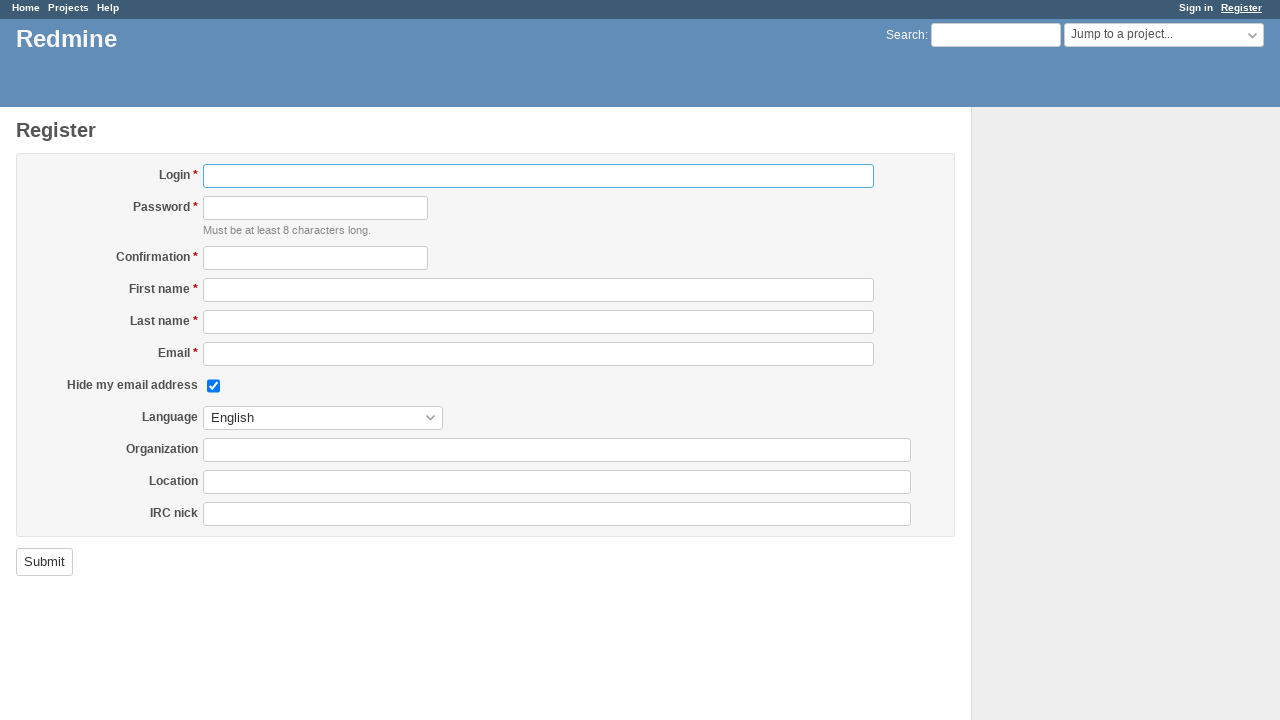